Tests radio button selection functionality by clicking on a specific radio button using XPath with preceding-sibling axis

Starting URL: https://formy-project.herokuapp.com/radiobutton

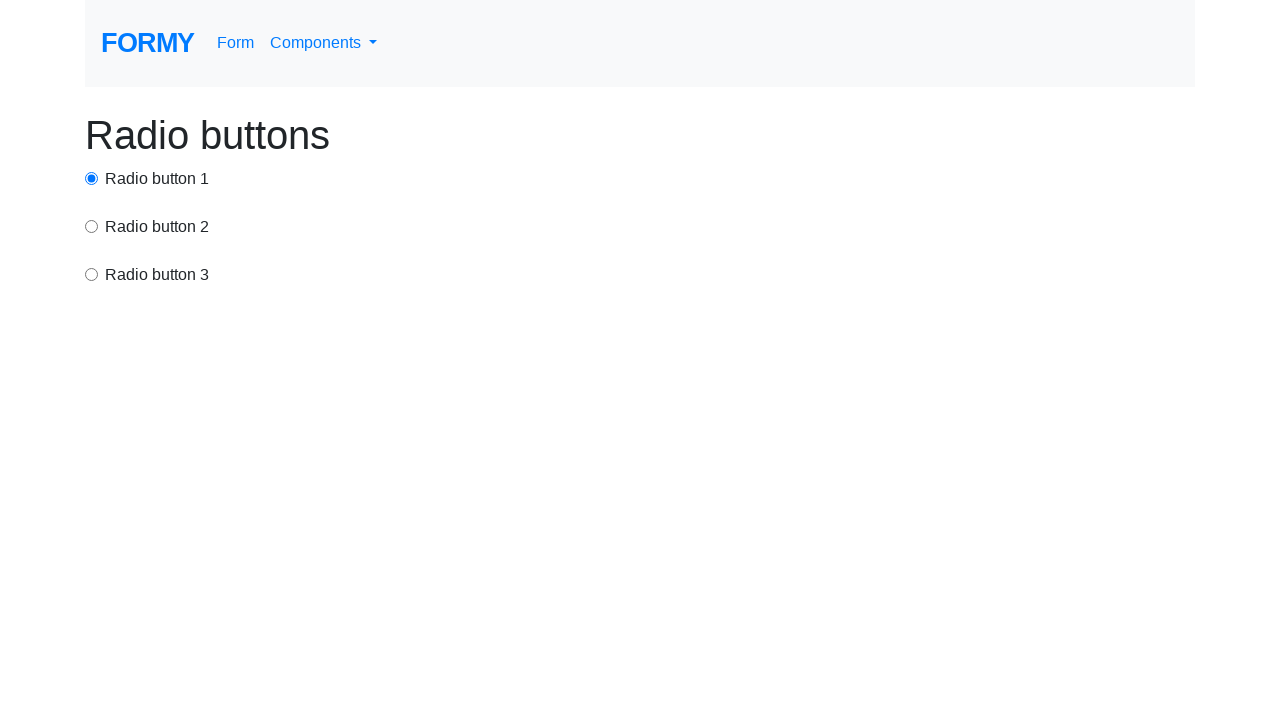

Clicked Radio button 3 using XPath with preceding-sibling axis at (92, 274) on xpath=//label[contains(text(),'Radio button 3')]//preceding-sibling::input
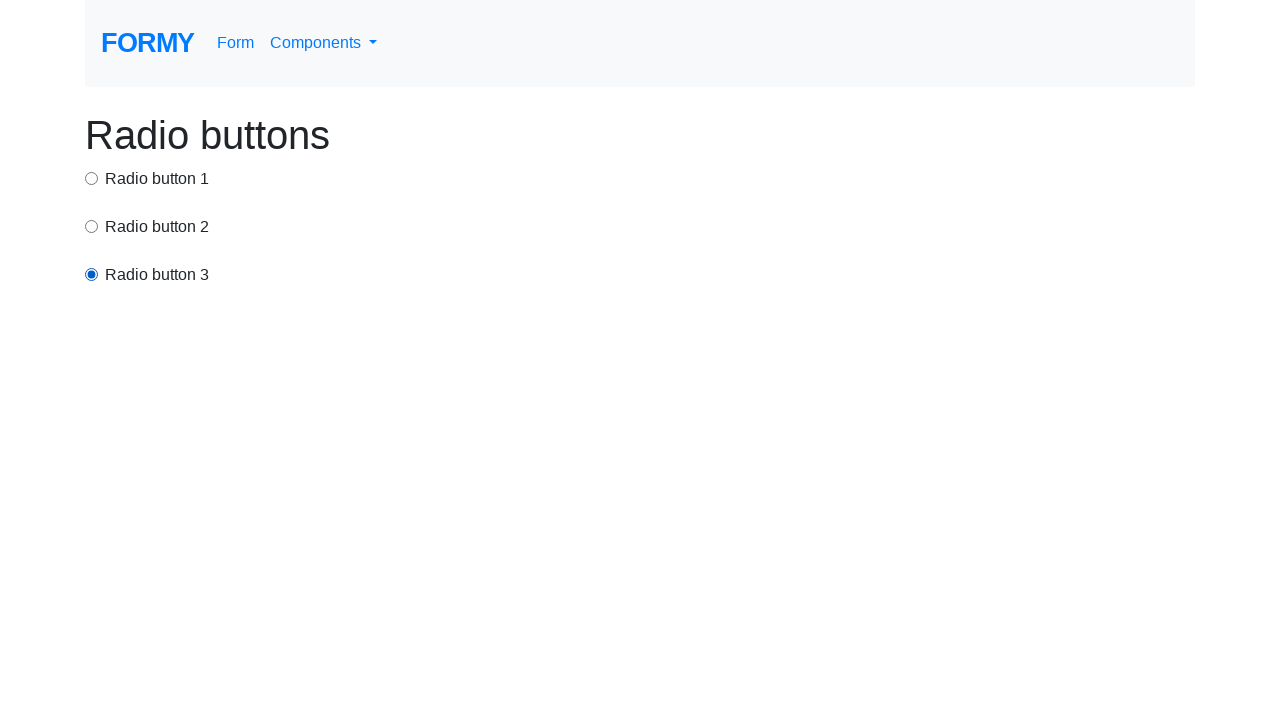

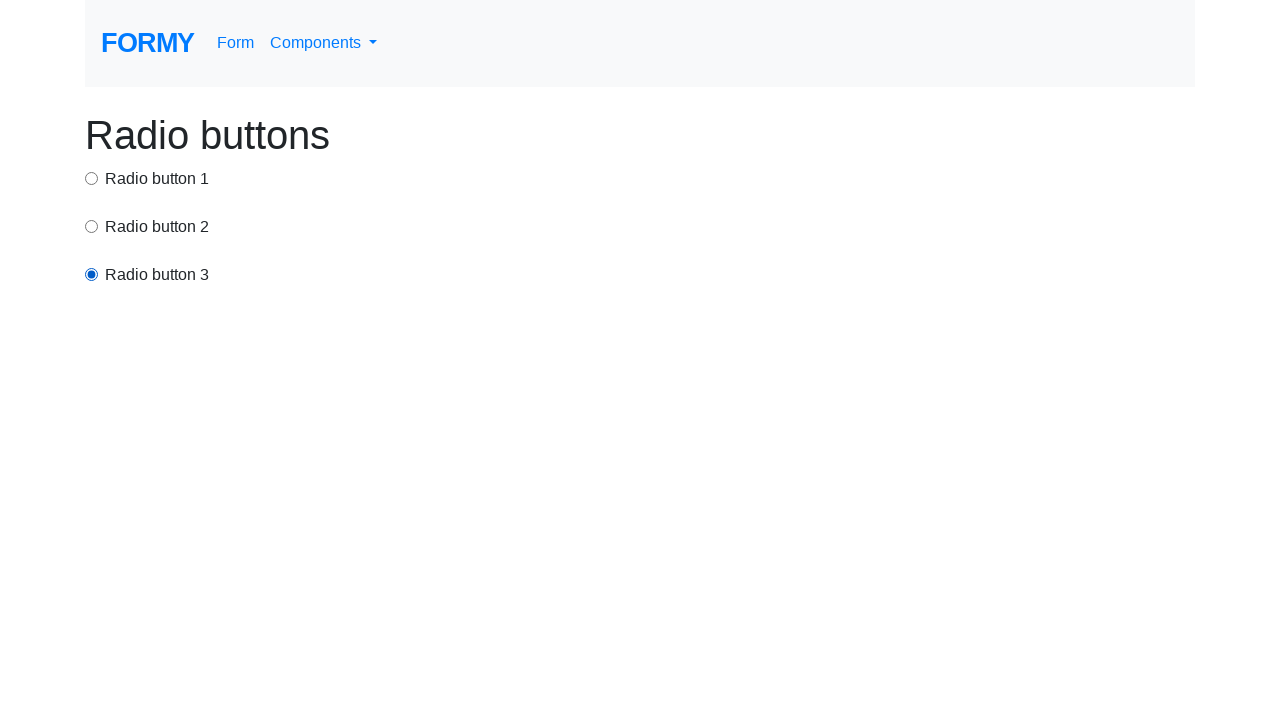